Tests YouTube search functionality by searching for "Playwright by testers talk" and waiting for results

Starting URL: https://www.youtube.com/

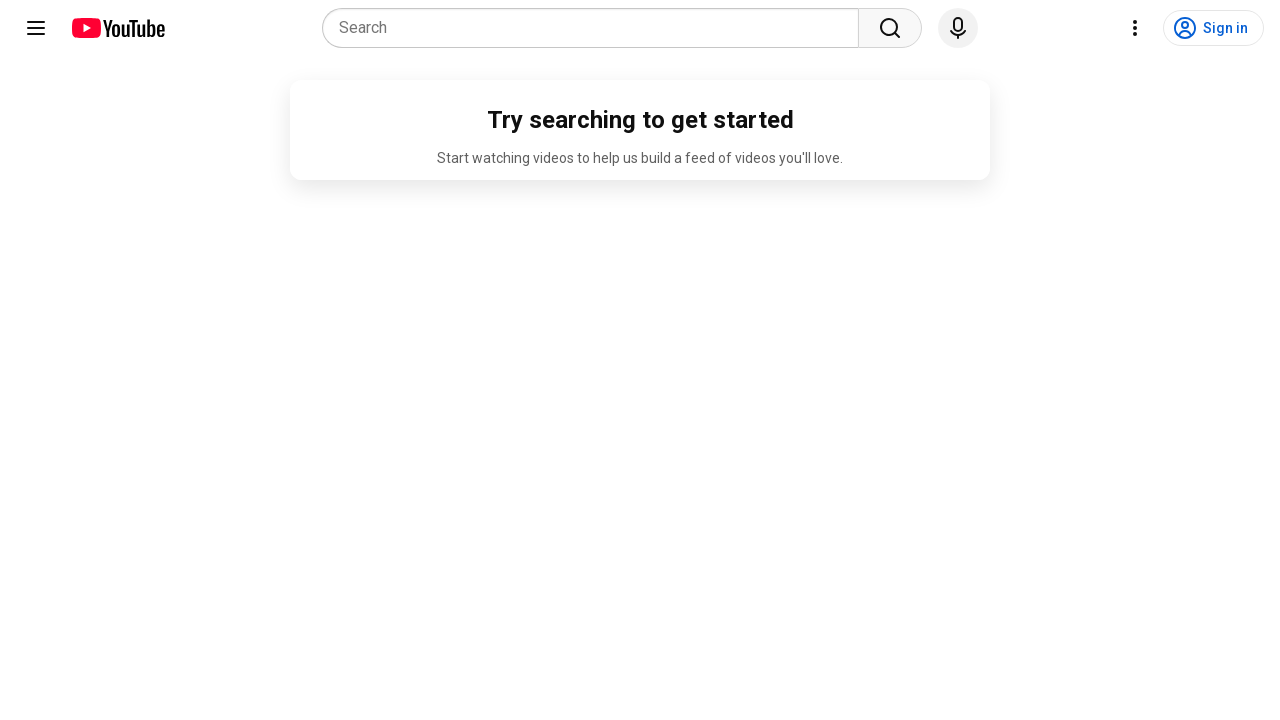

Clicked on the search placeholder at (596, 28) on internal:attr=[placeholder="Search"i]
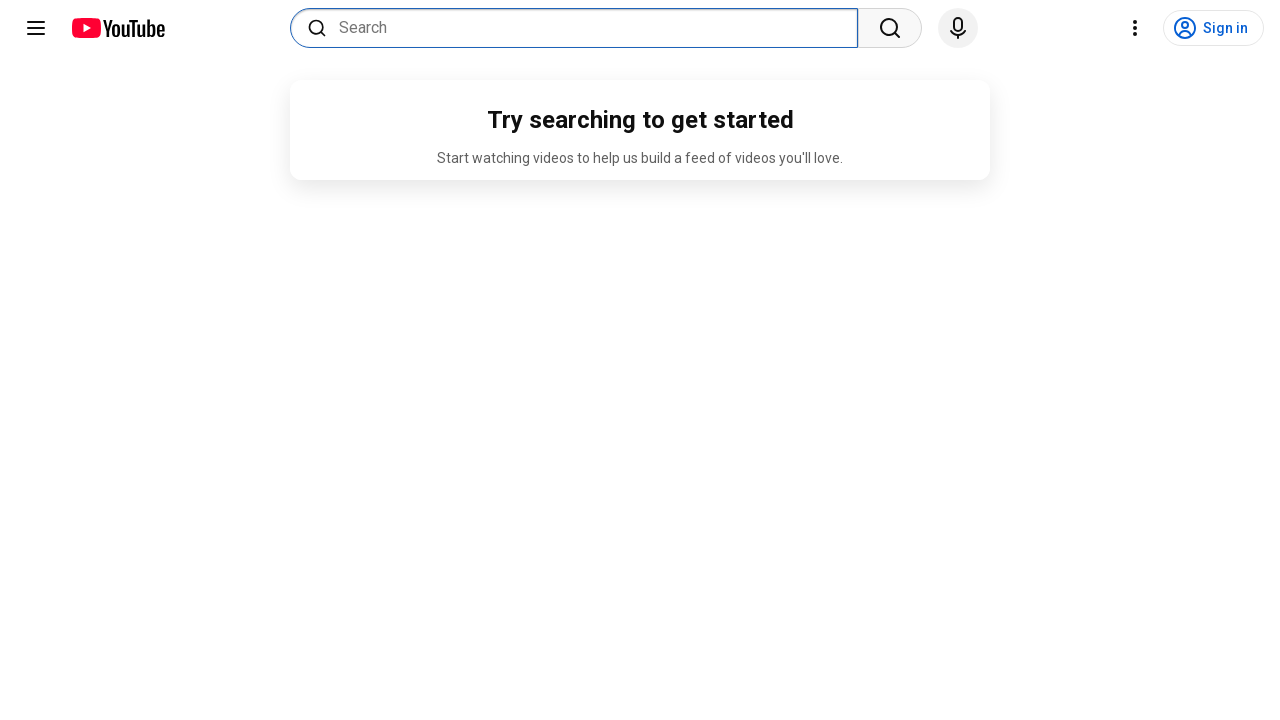

Filled search box with 'Playwright by testers talk' on internal:attr=[placeholder="Search"i]
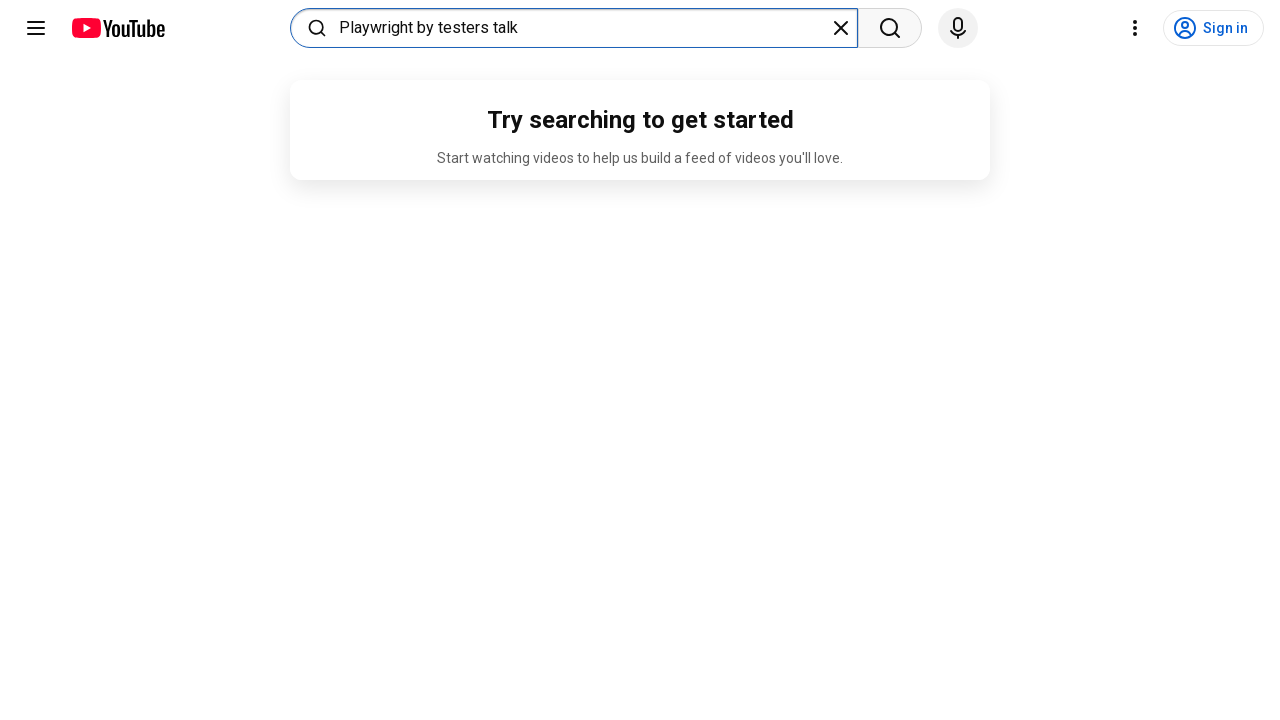

Pressed Enter to search for 'Playwright by testers talk' on internal:attr=[placeholder="Search"i]
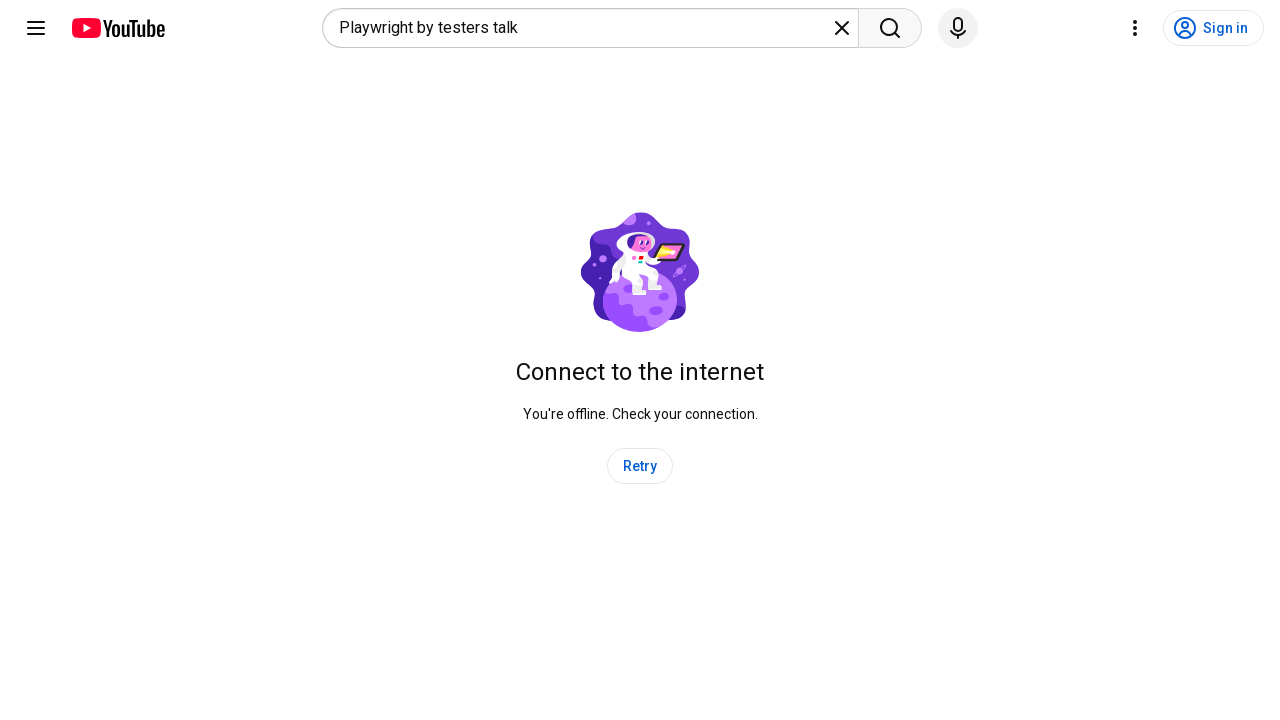

Waited 5 seconds for search results to load
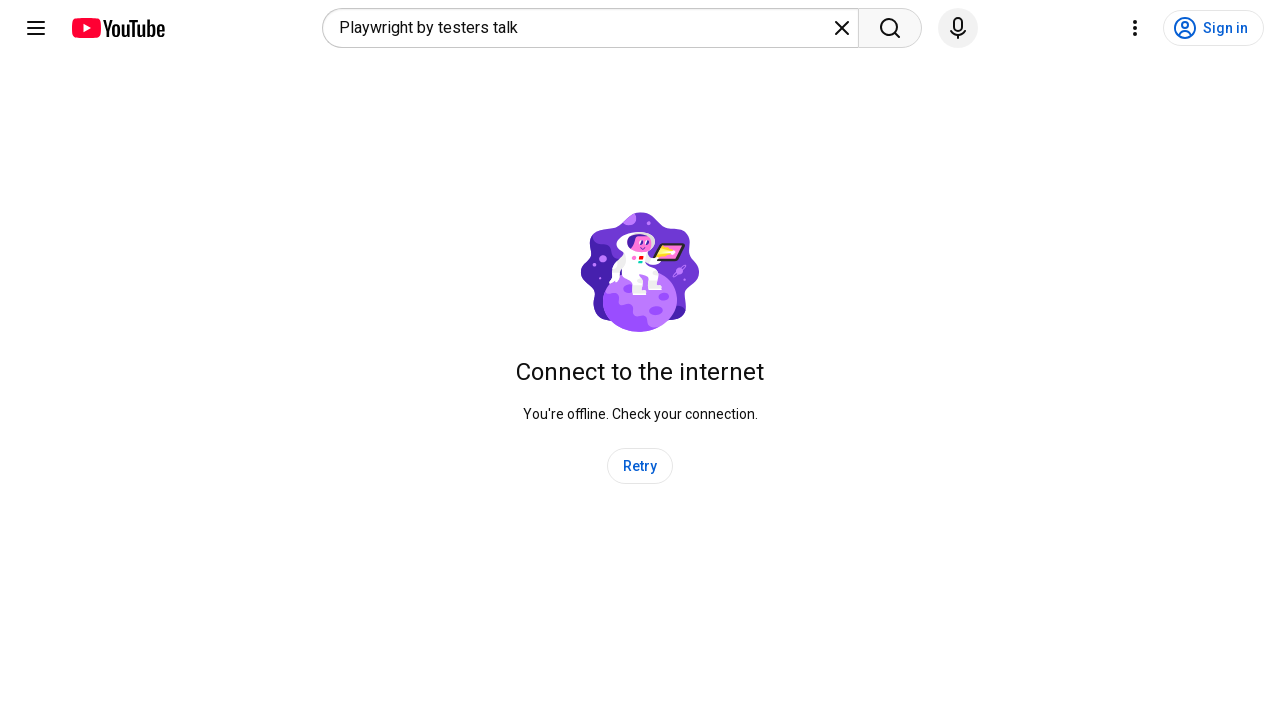

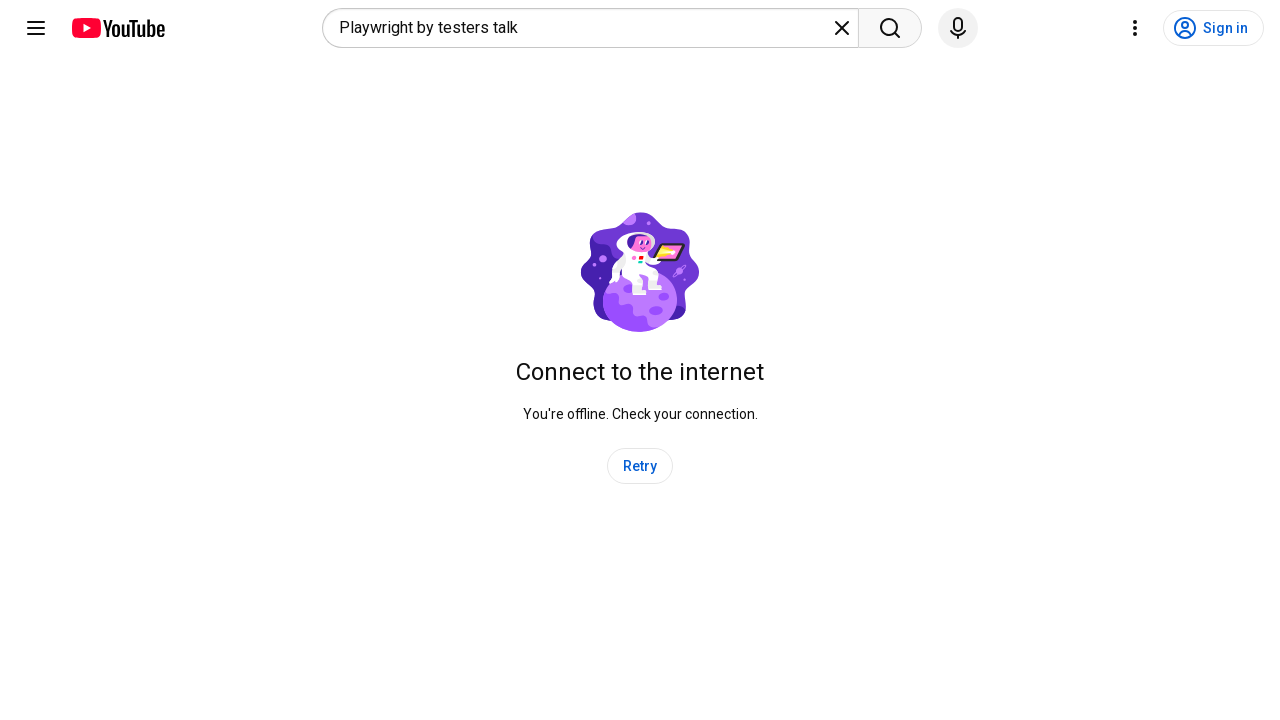